Navigates to a blank page and sets the viewport size to 250x300, then verifies the window dimensions

Starting URL: https://www.selenium.dev/selenium/web/blank.html

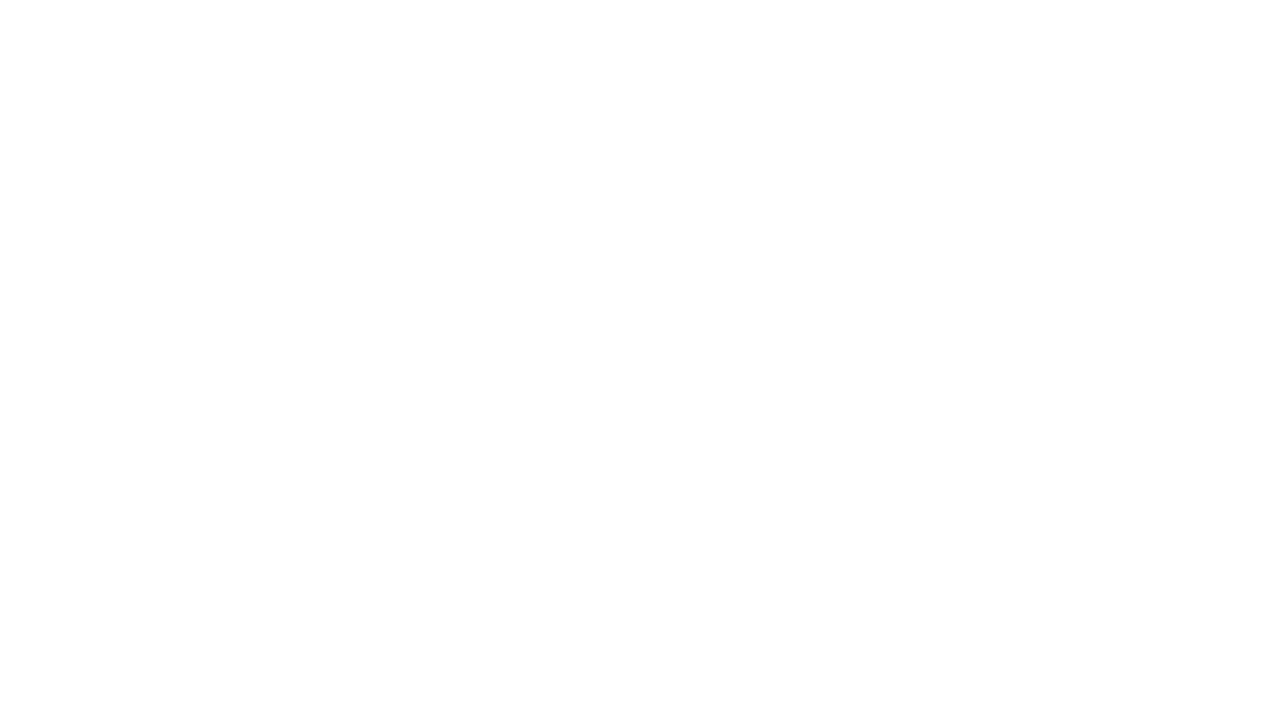

Navigated to blank page
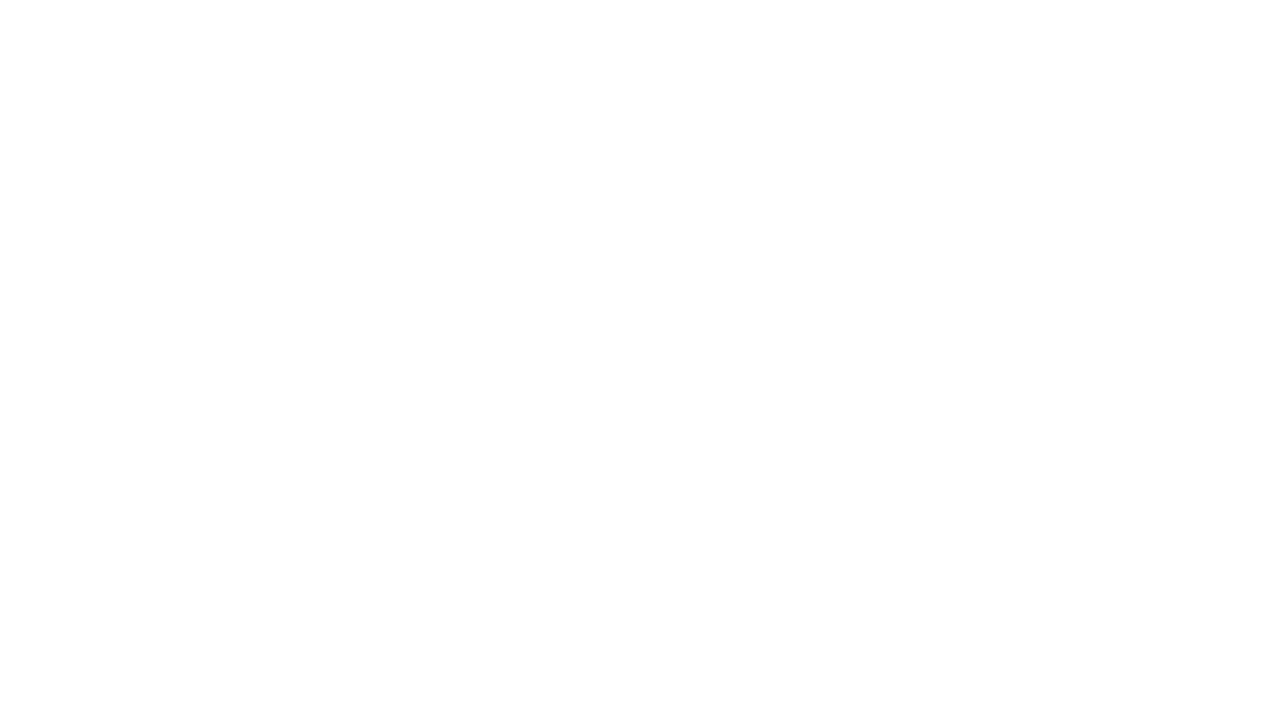

Set viewport size to 250x300
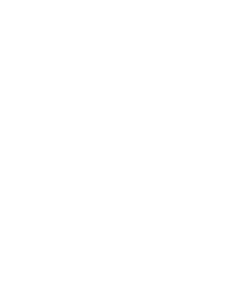

Evaluated window inner dimensions
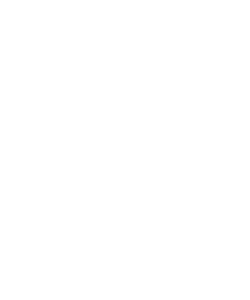

Verified window width is 250
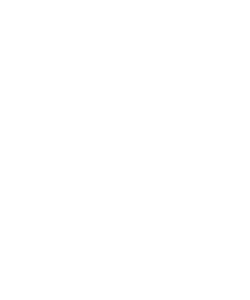

Verified window height is 300
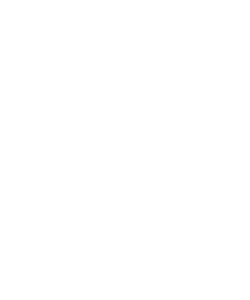

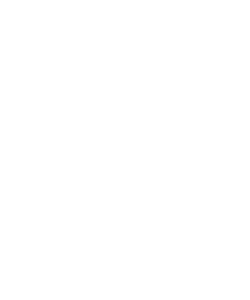